Navigates to JPL Space page and clicks the full image button to display the featured Mars image.

Starting URL: https://data-class-jpl-space.s3.amazonaws.com/JPL_Space/index.html

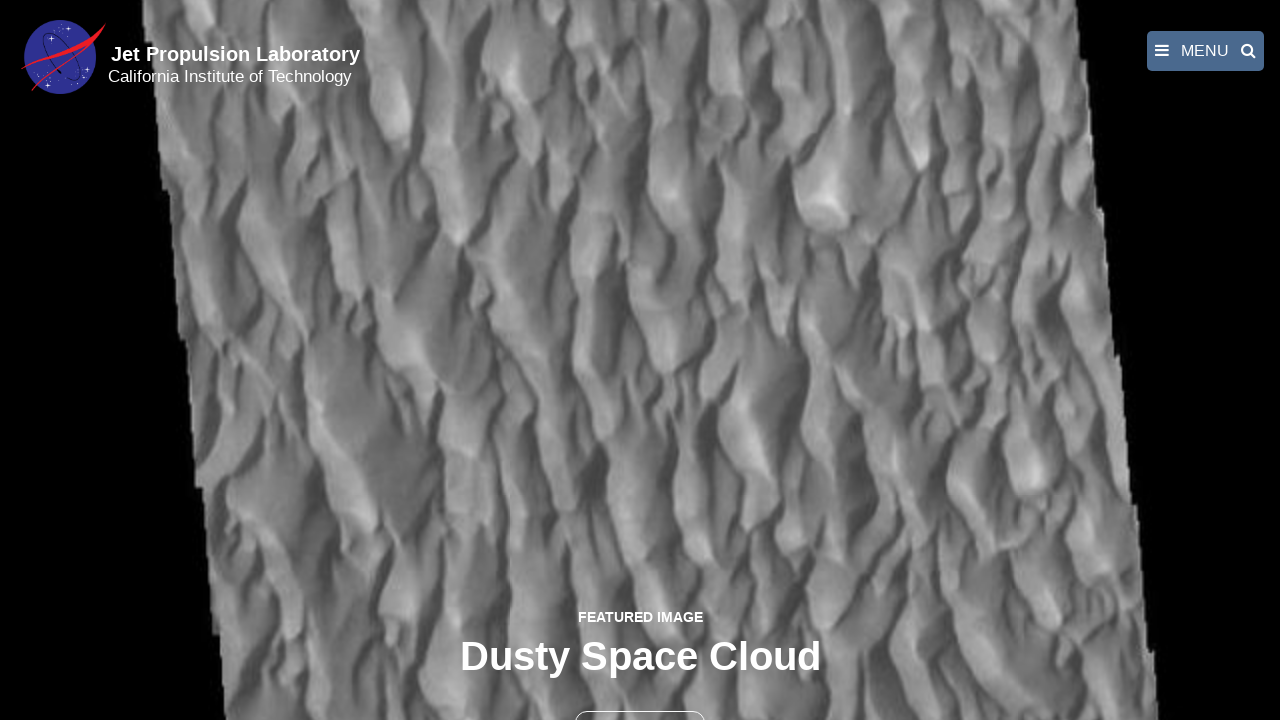

Navigated to JPL Space page
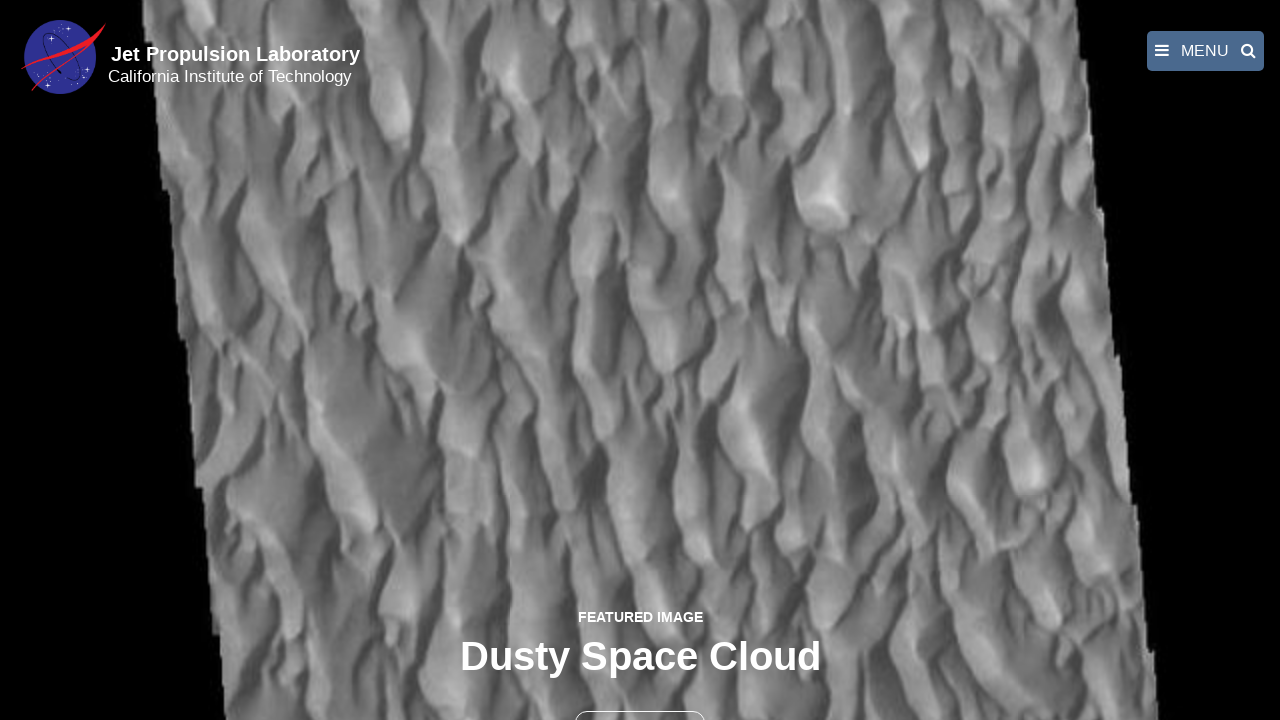

Clicked the full image button to display featured Mars image at (640, 699) on button >> nth=1
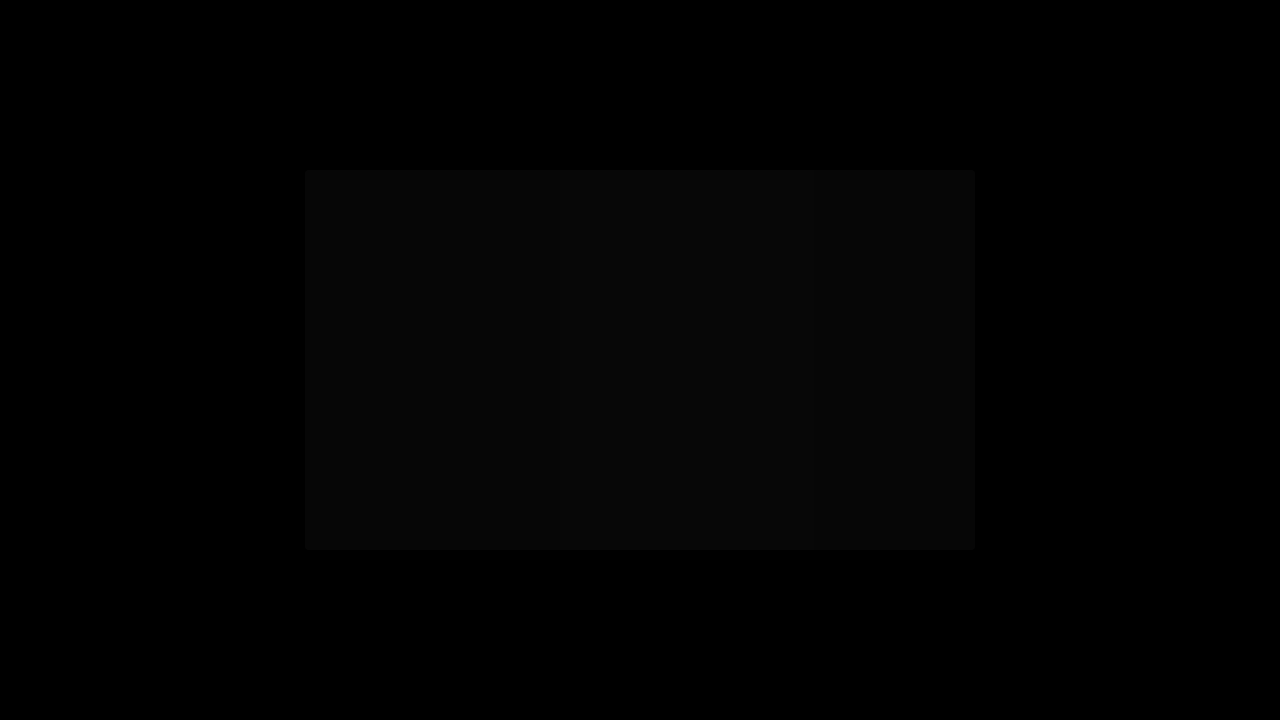

Full-size image loaded and displayed
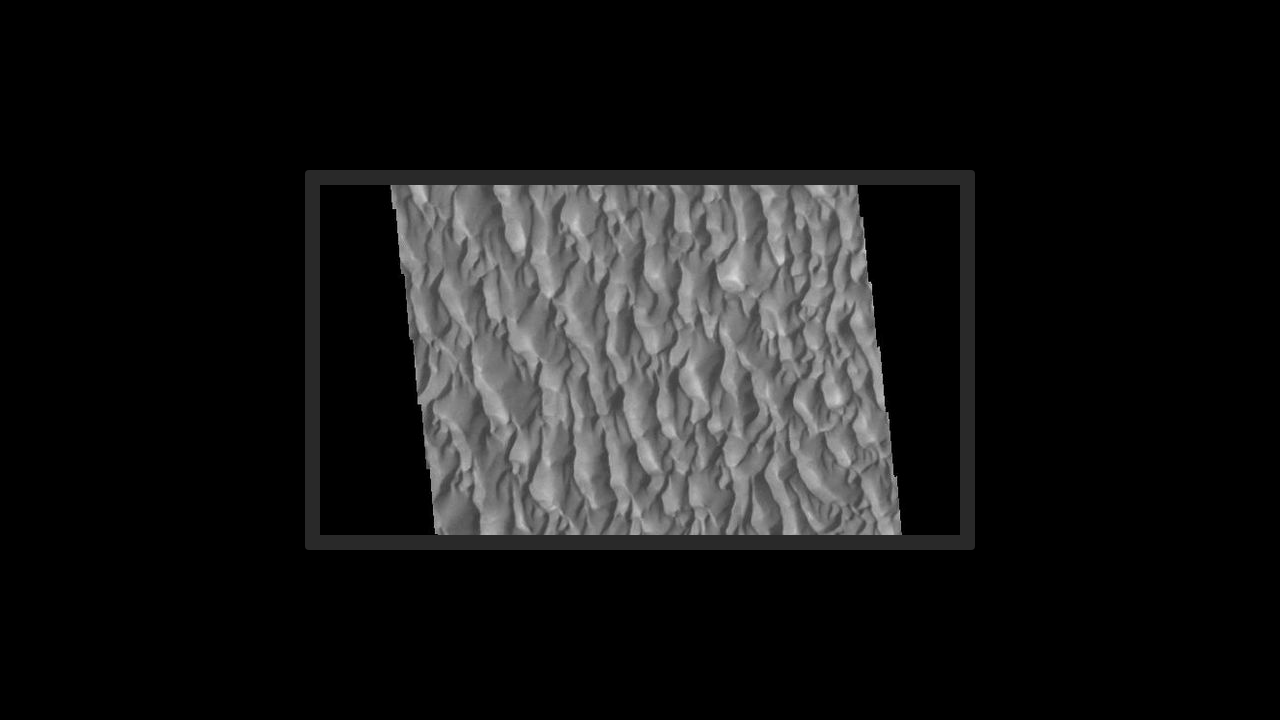

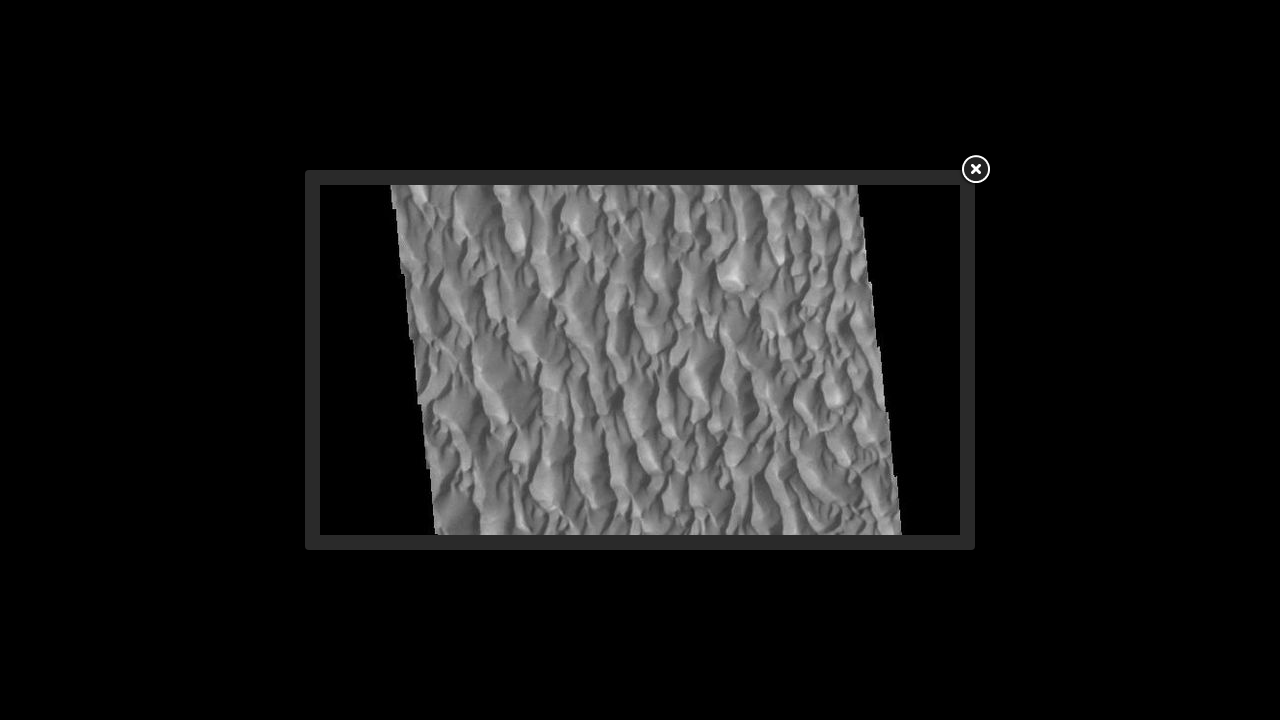